Navigates to a drills page and waits for chip label elements to load, verifying that the page content is displayed correctly.

Starting URL: https://whereuelevate.com/drills

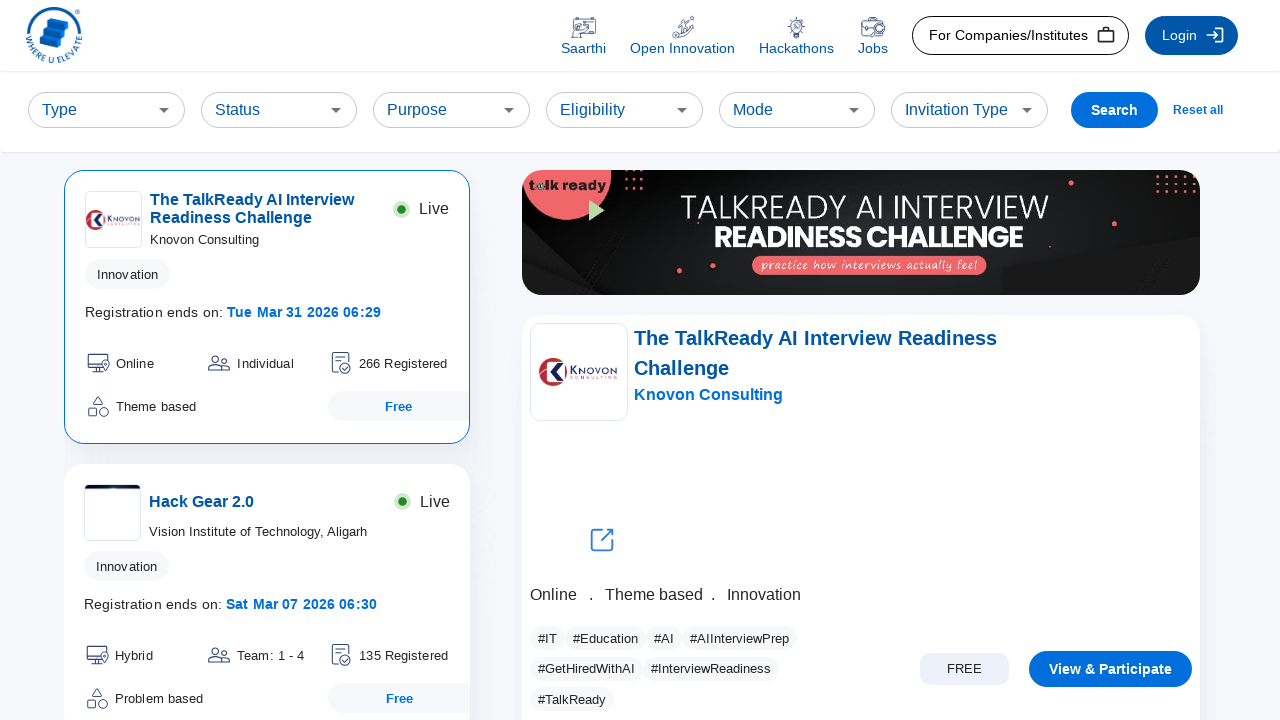

Navigated to drills page
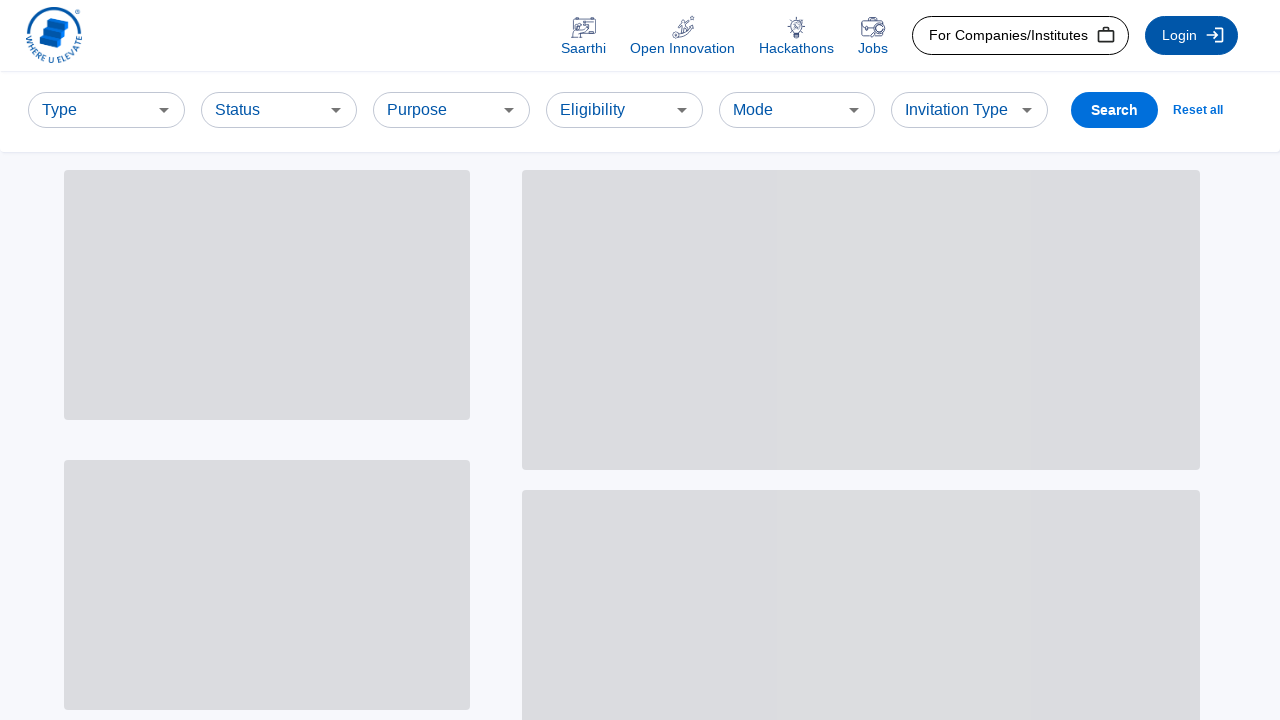

Waited for chip label elements to load
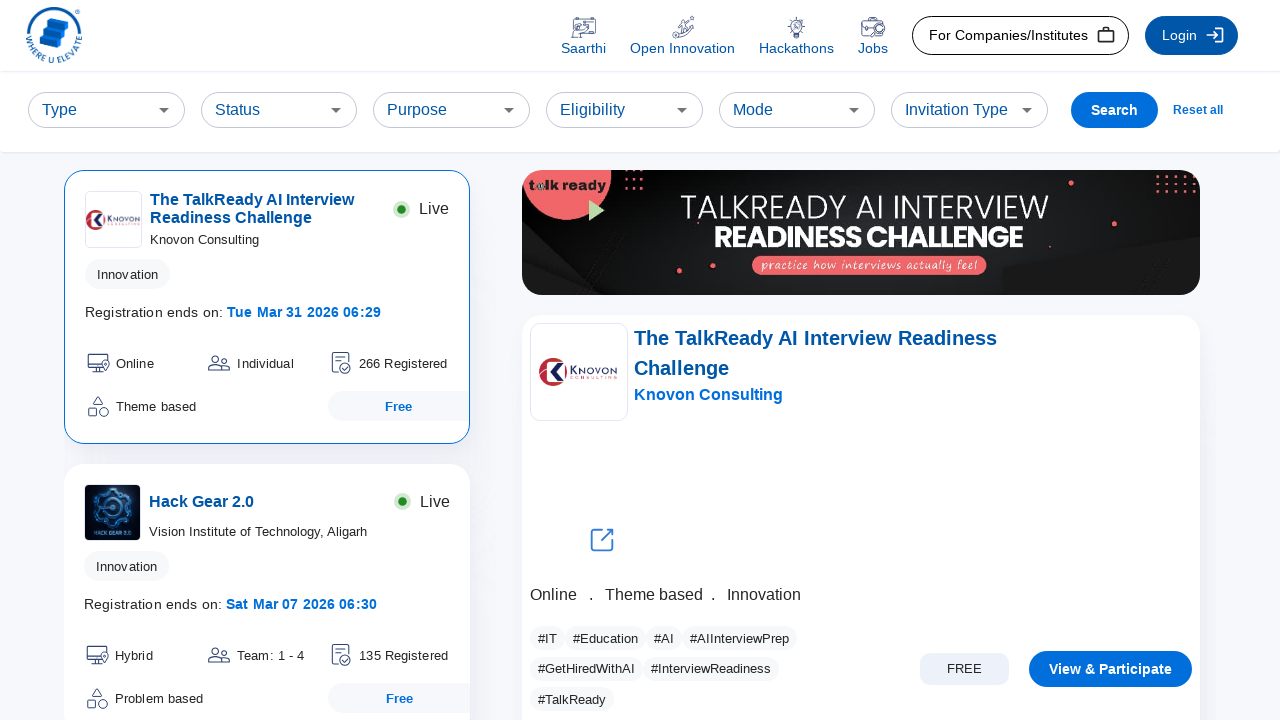

Verified that at least one chip element is visible
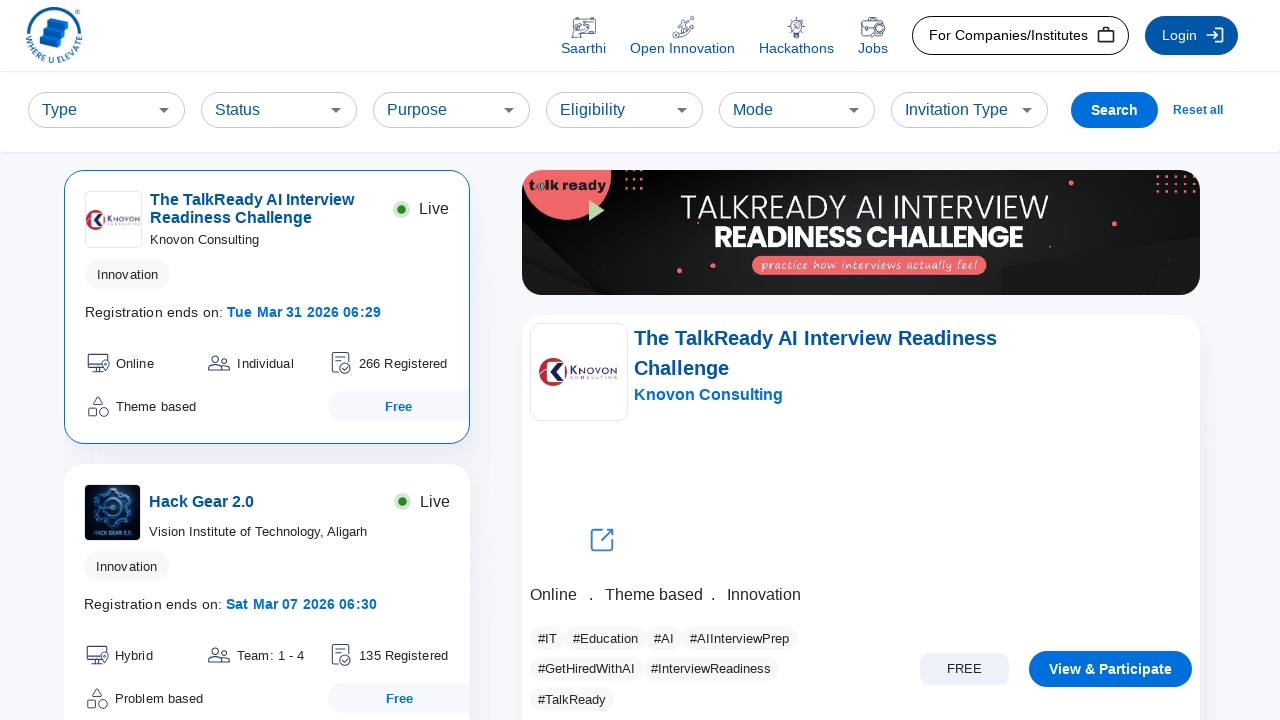

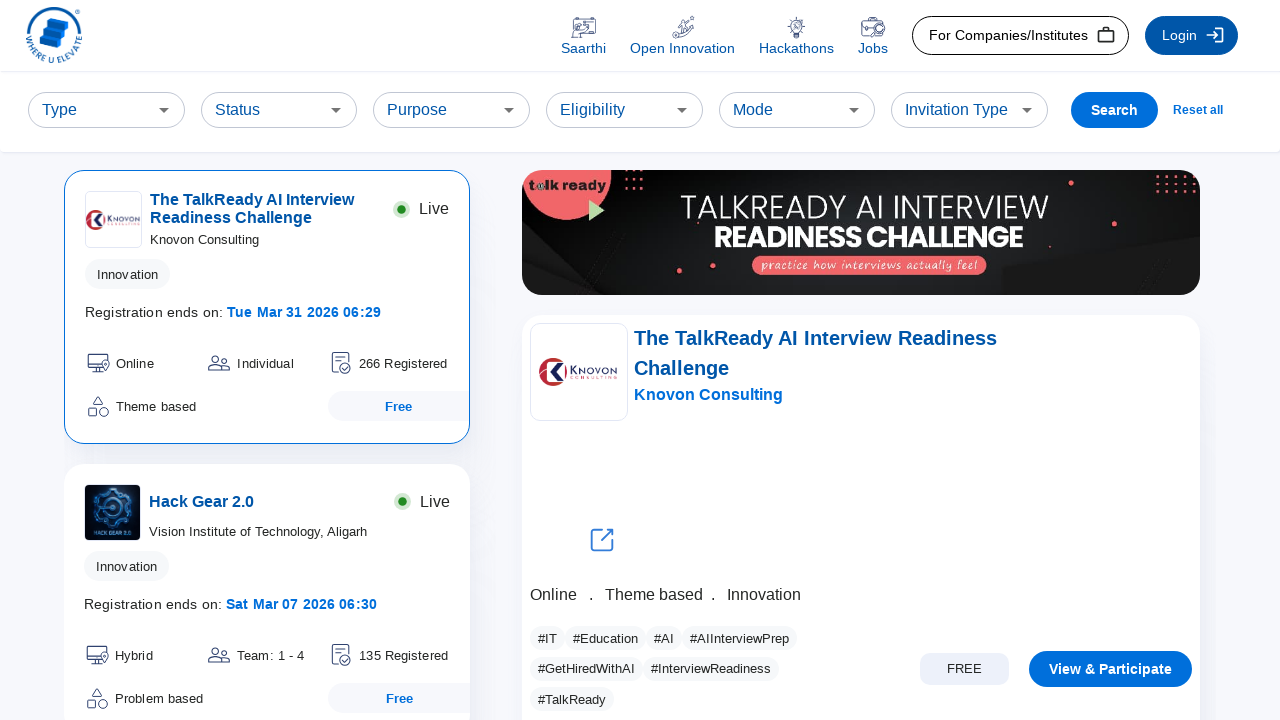